Tests the search functionality on python.org by entering a search term and submitting the form

Starting URL: https://www.python.org

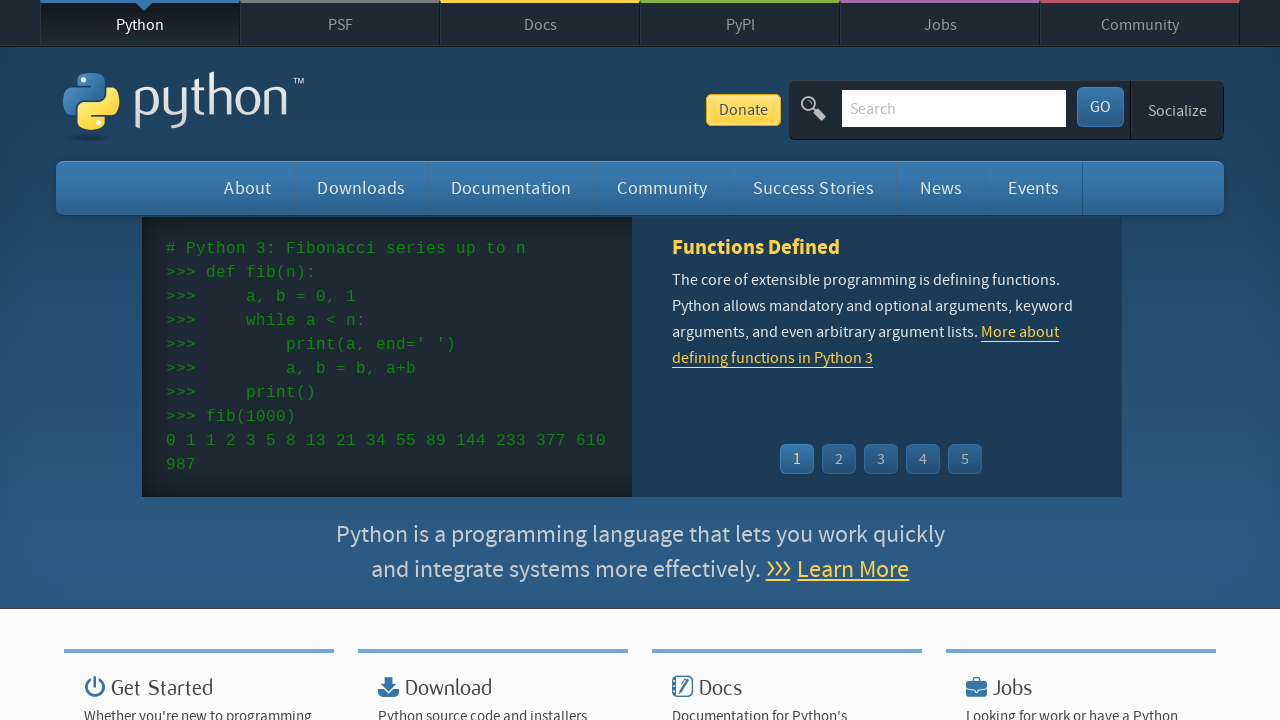

Cleared the search input field on input[name='q']
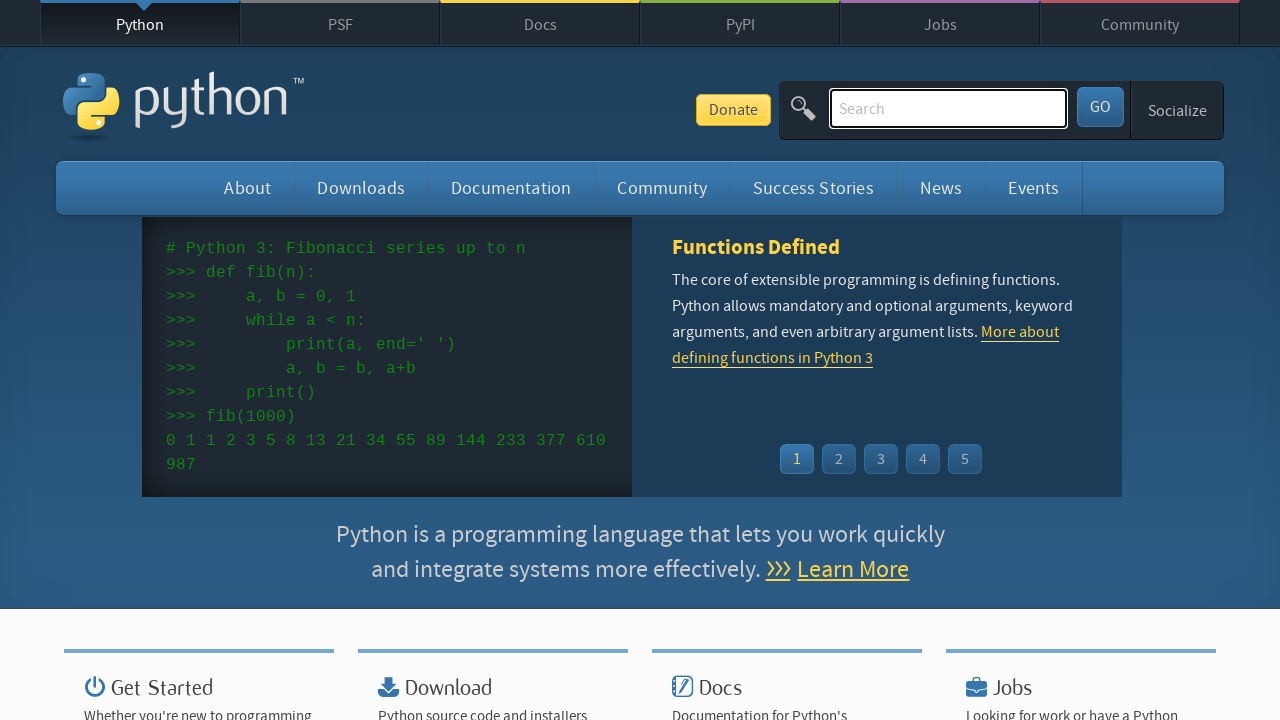

Filled search field with 'pycharm' on input[name='q']
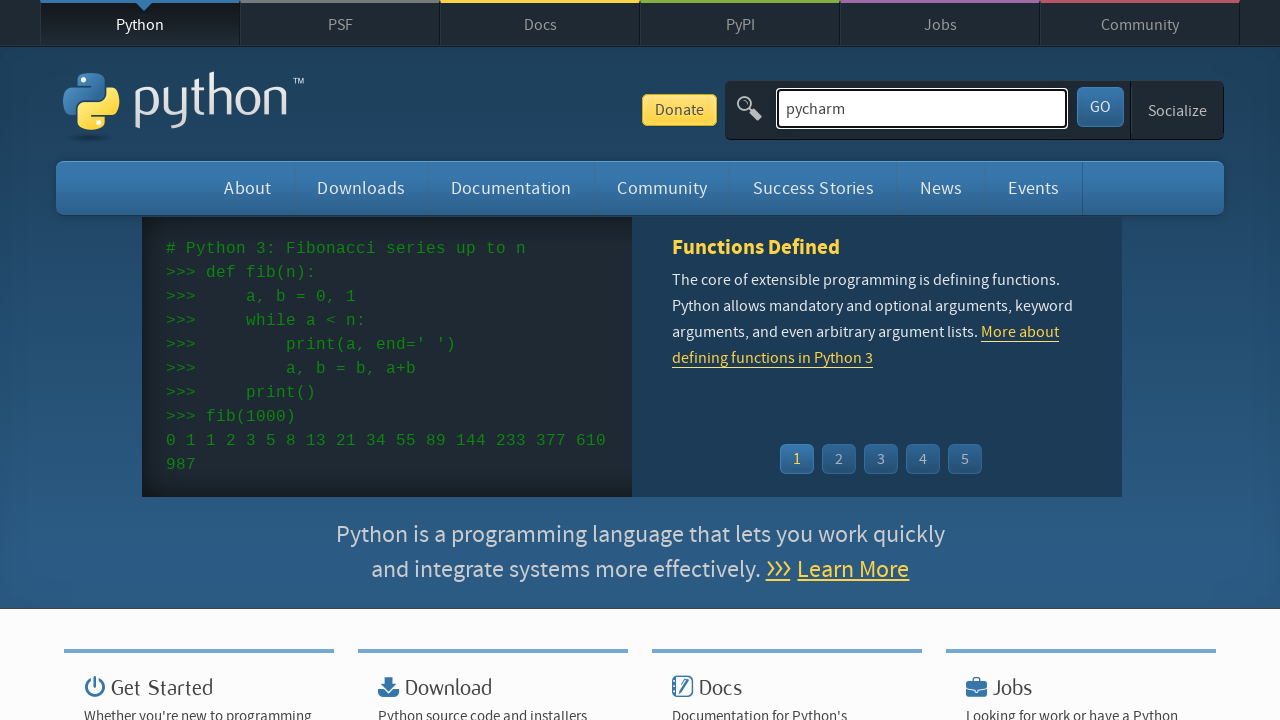

Pressed Enter to submit the search form on input[name='q']
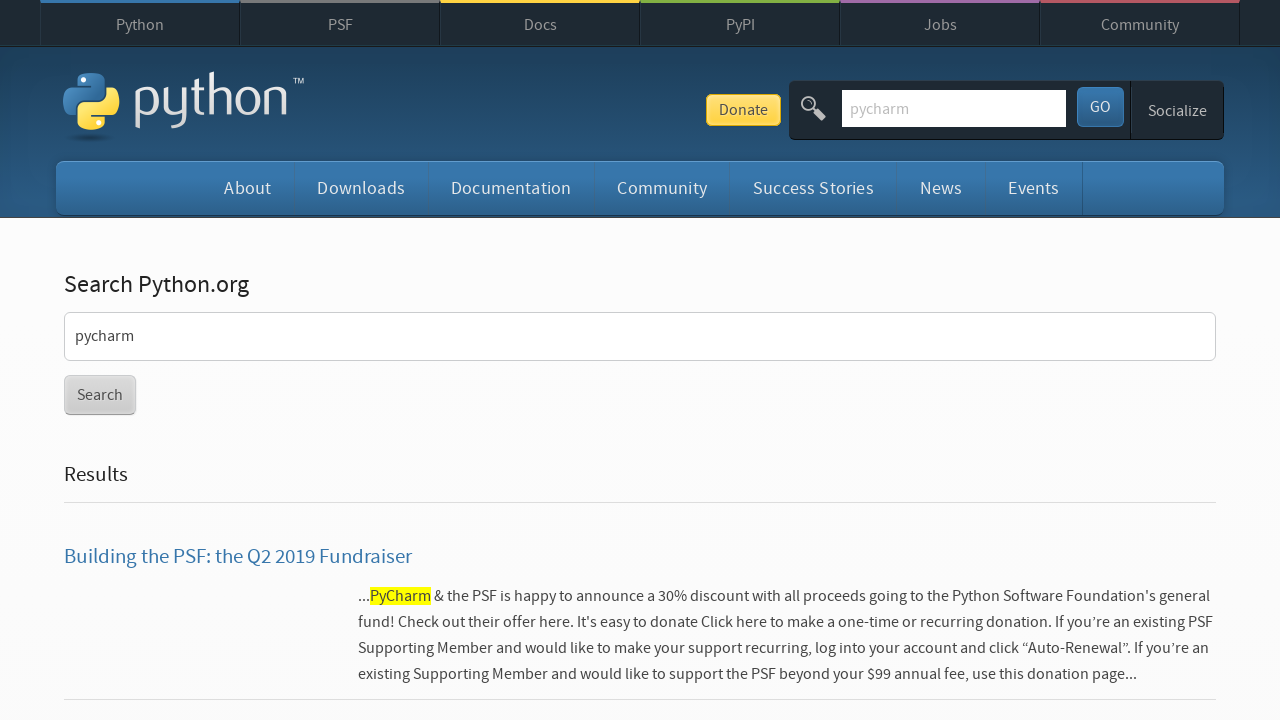

Page load completed and network became idle
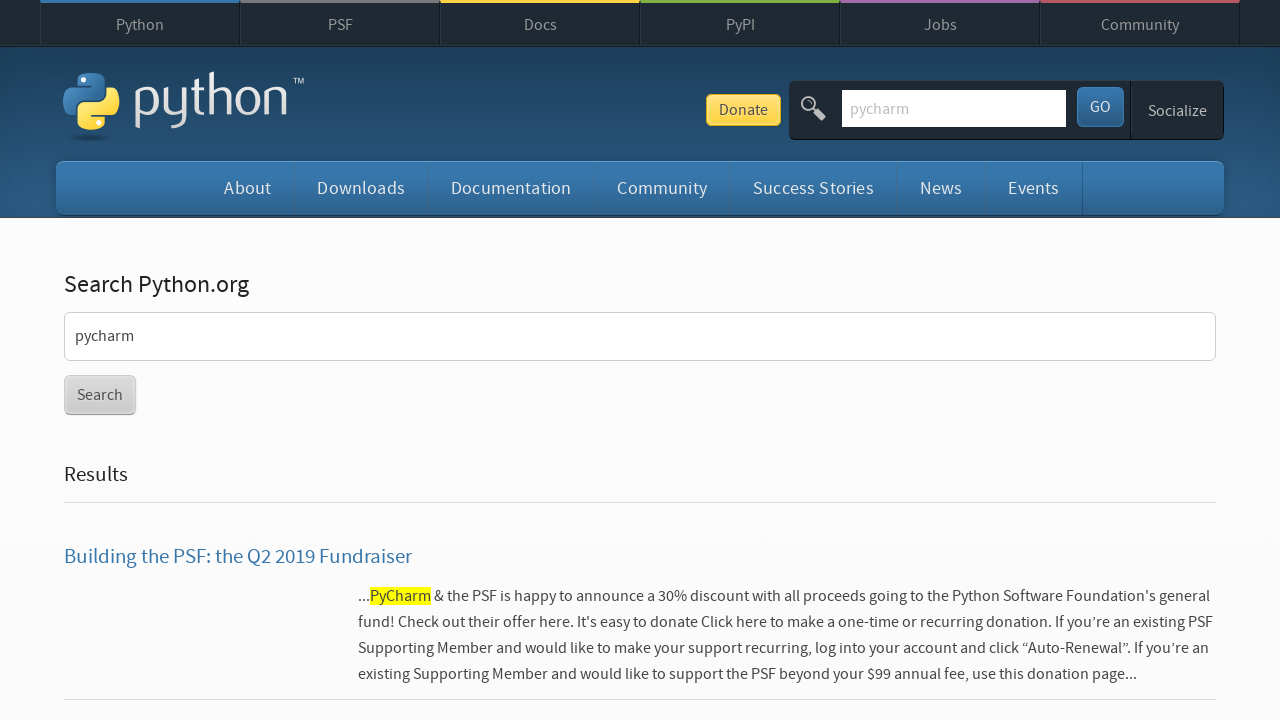

Current URL: https://www.python.org/search/?q=pycharm&submit=
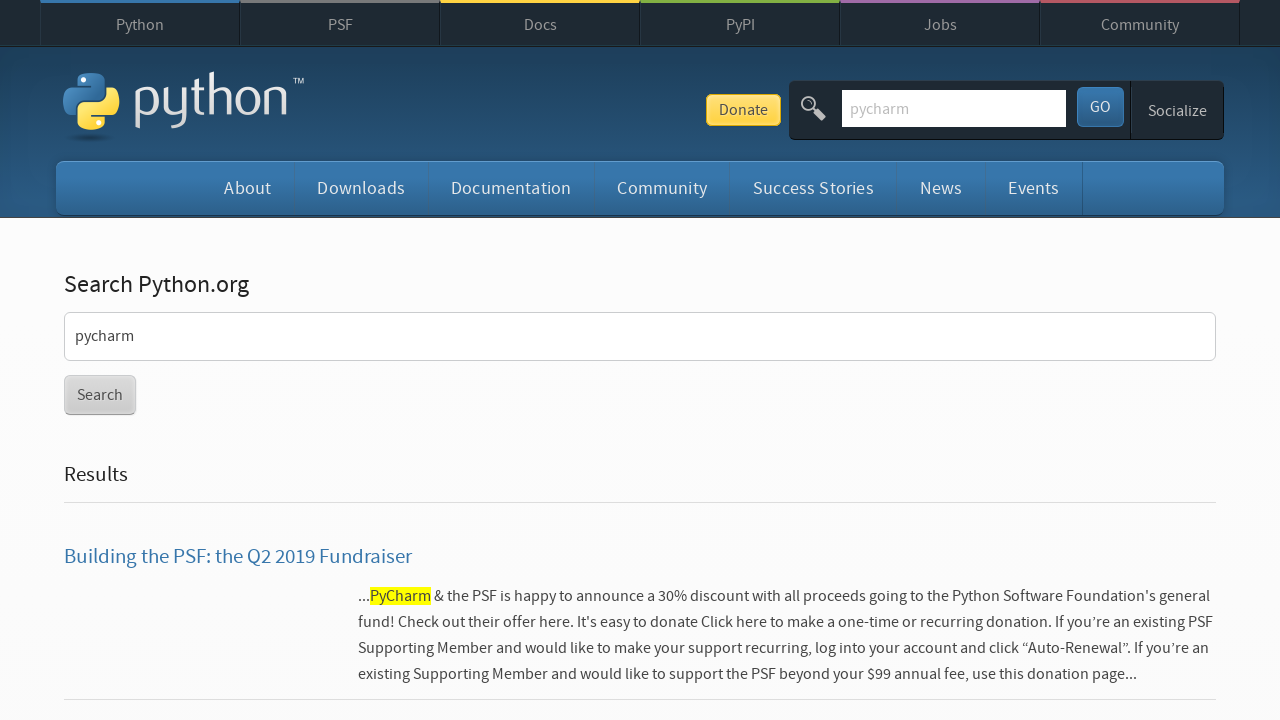

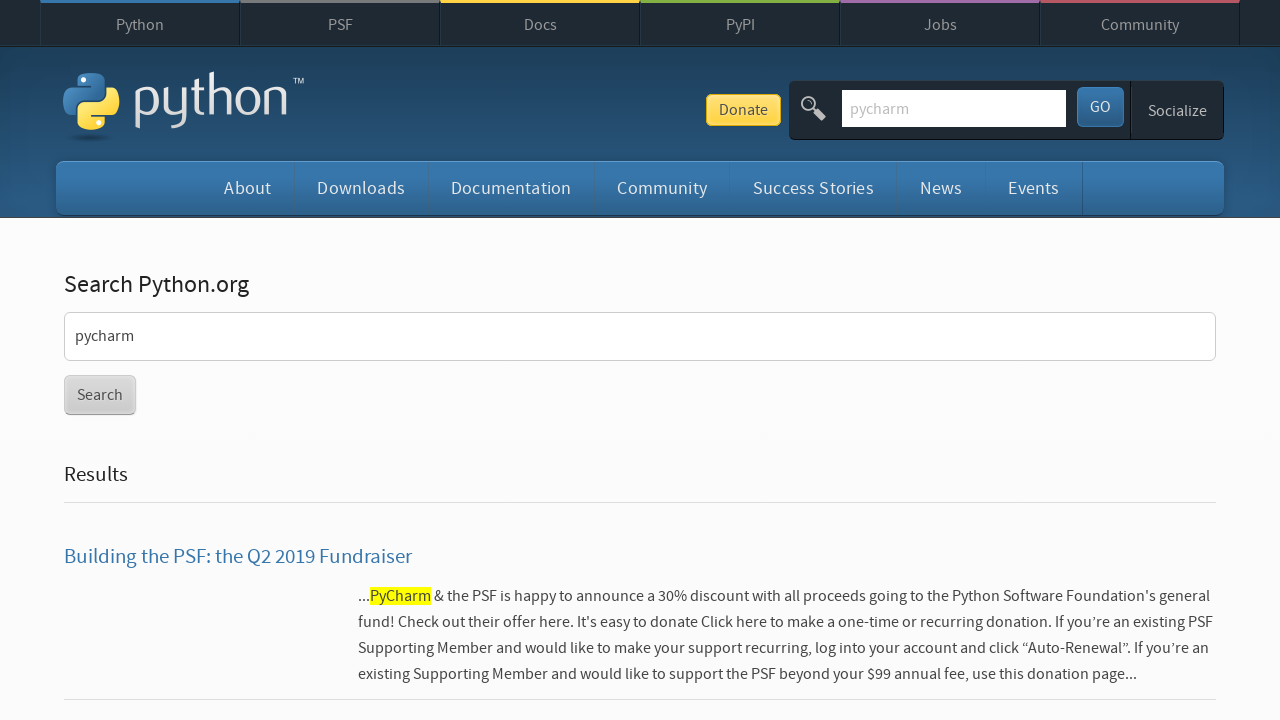